Tests viewing transaction history for a customer by selecting a user and navigating to the transactions view

Starting URL: https://www.globalsqa.com/angularJs-protractor/BankingProject/#/login

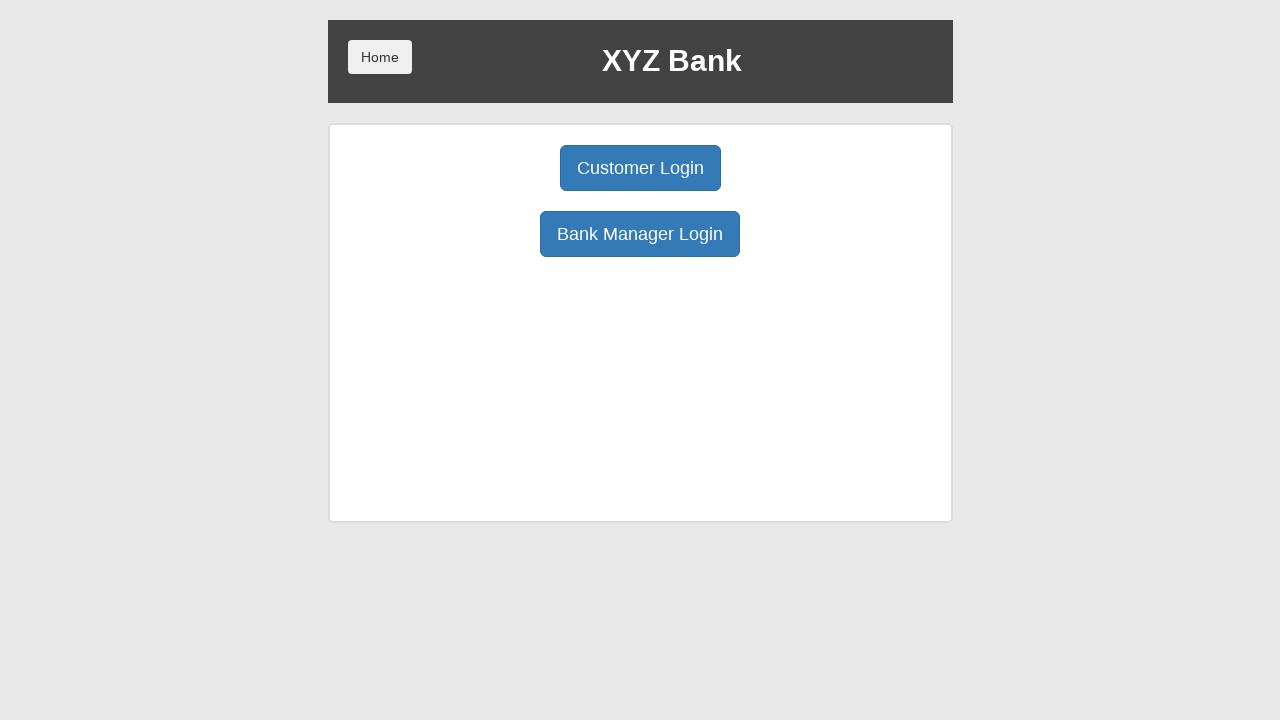

Clicked Customer Login button at (640, 168) on internal:role=button[name="Customer Login"i]
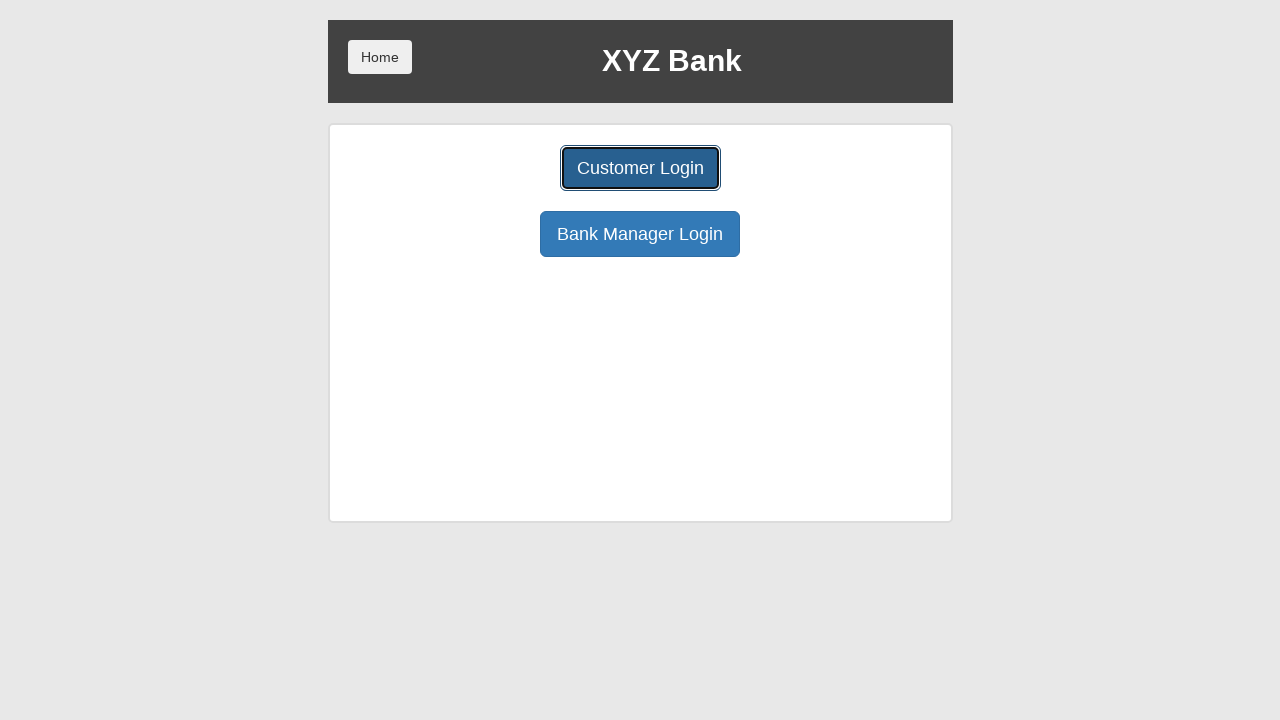

Selected user from dropdown on #userSelect
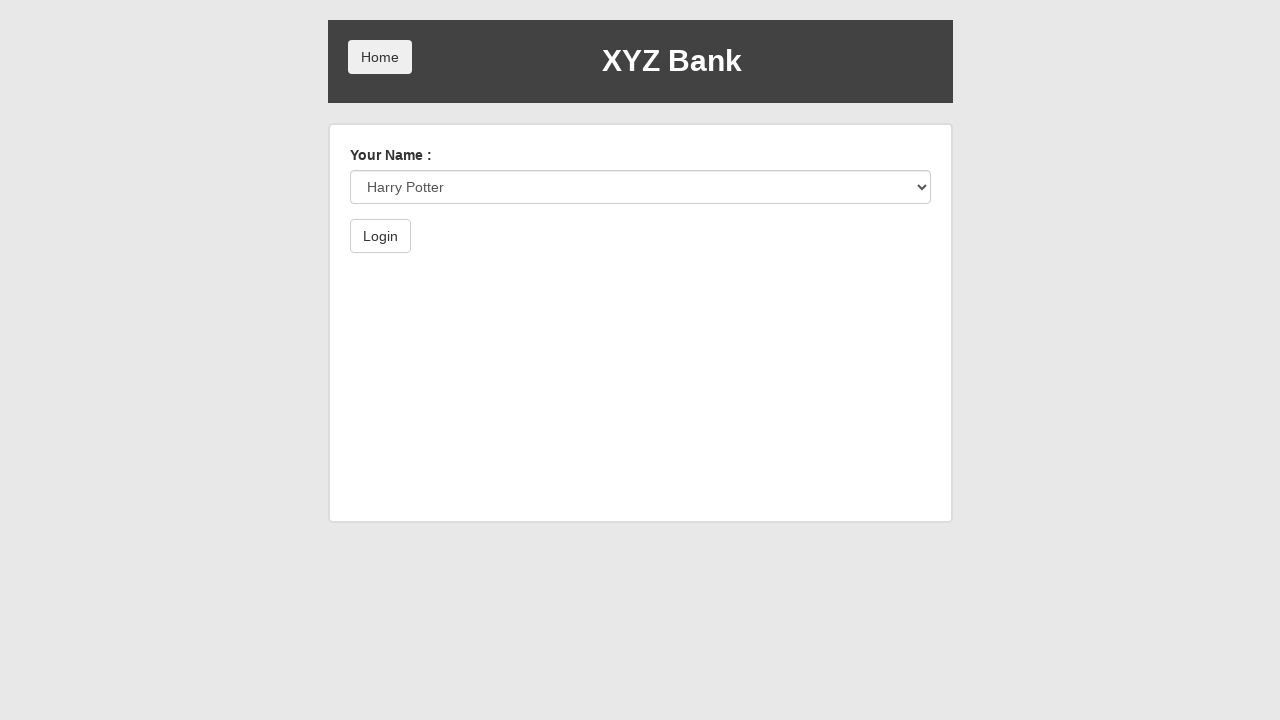

Double-clicked submit/login button at (380, 236) on button[ng-show^='custId']
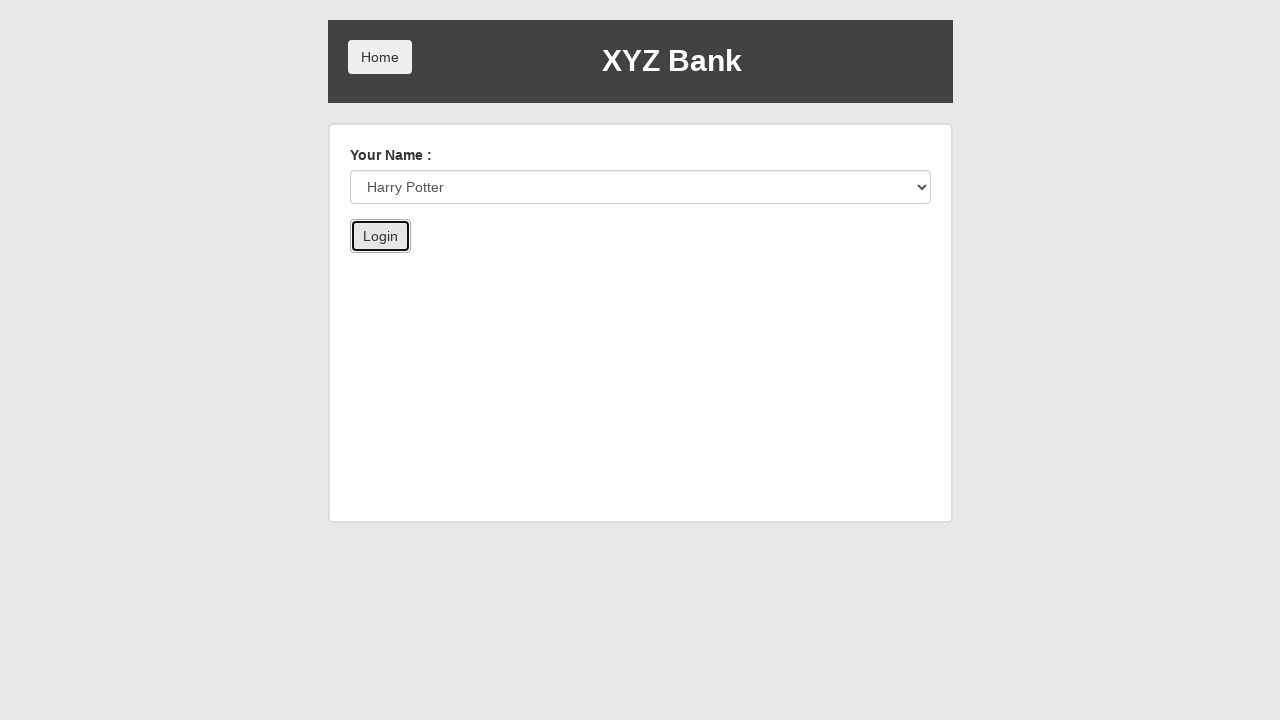

Clicked Transactions button at (532, 264) on button[ng-class='btnClass1']
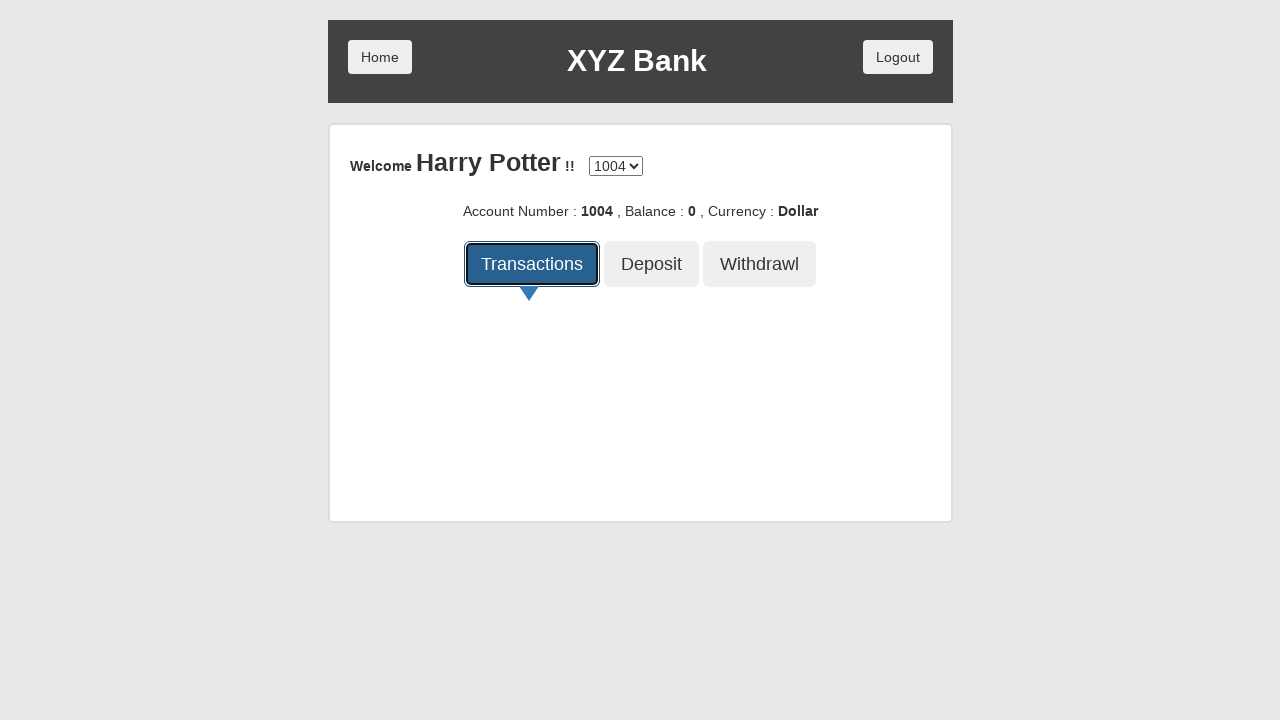

Transactions table header loaded
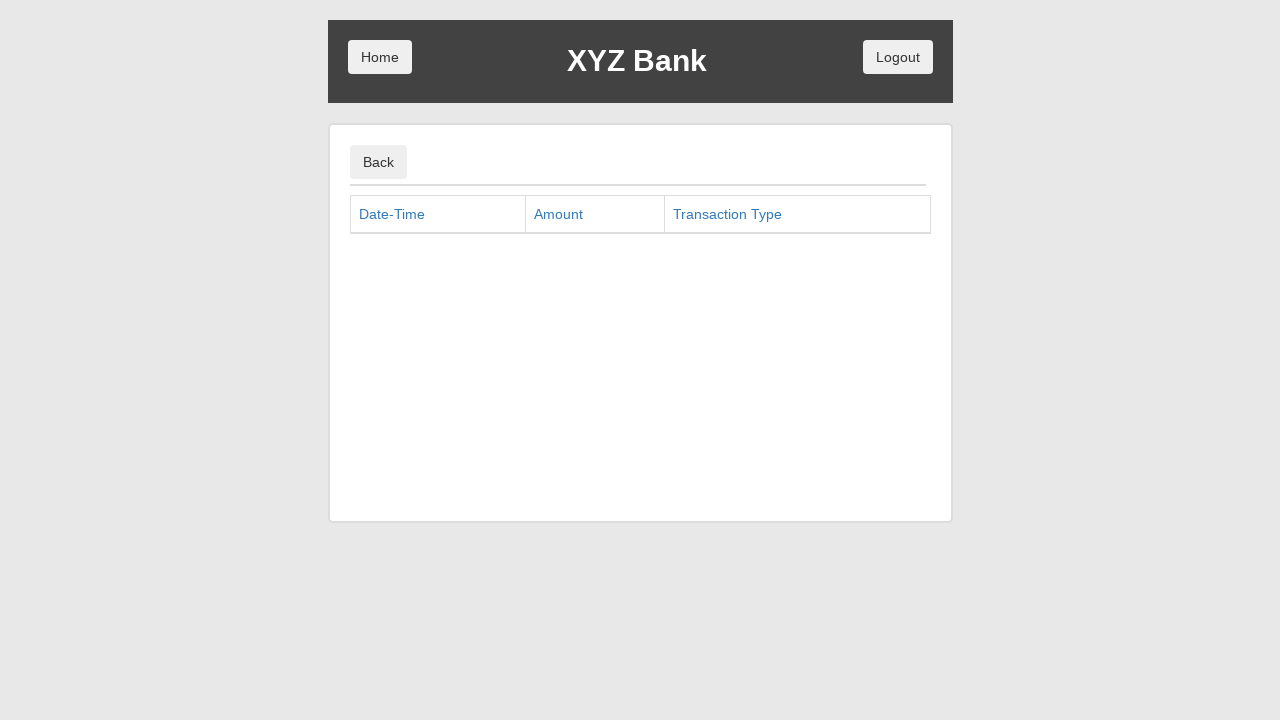

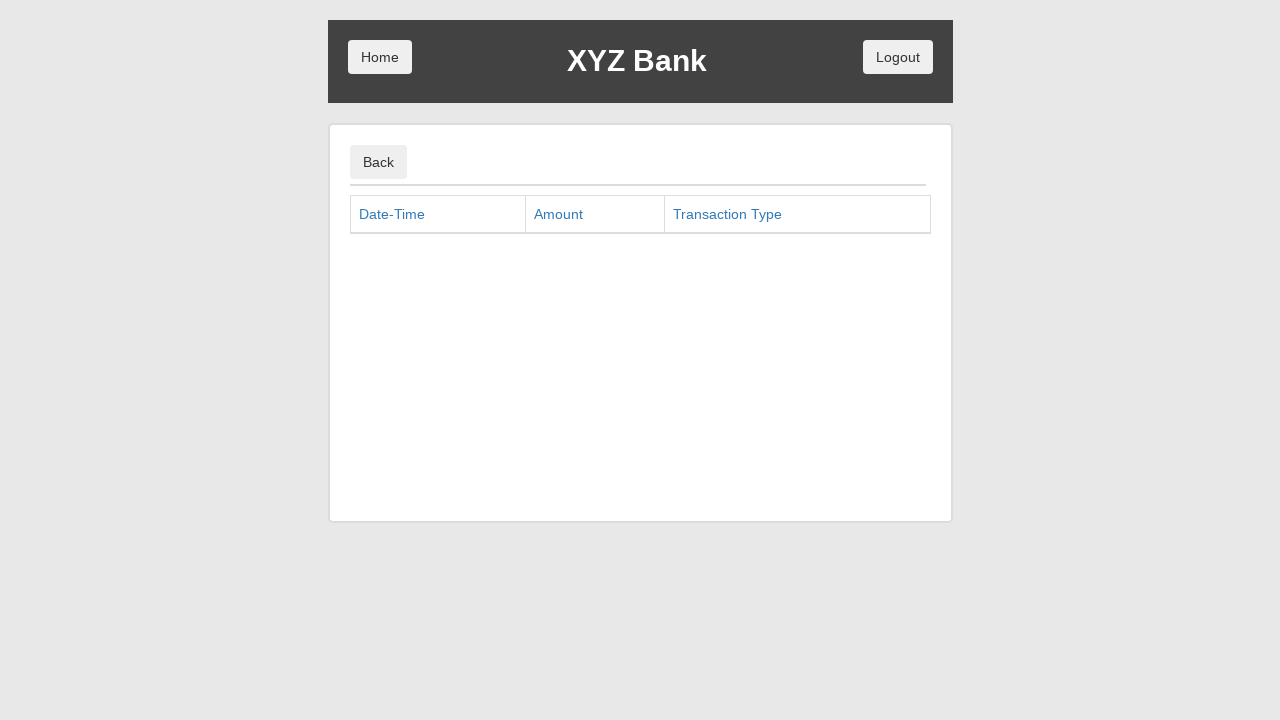